Tests registration form by entering firstname value

Starting URL: http://demo.automationtesting.in/Register.html

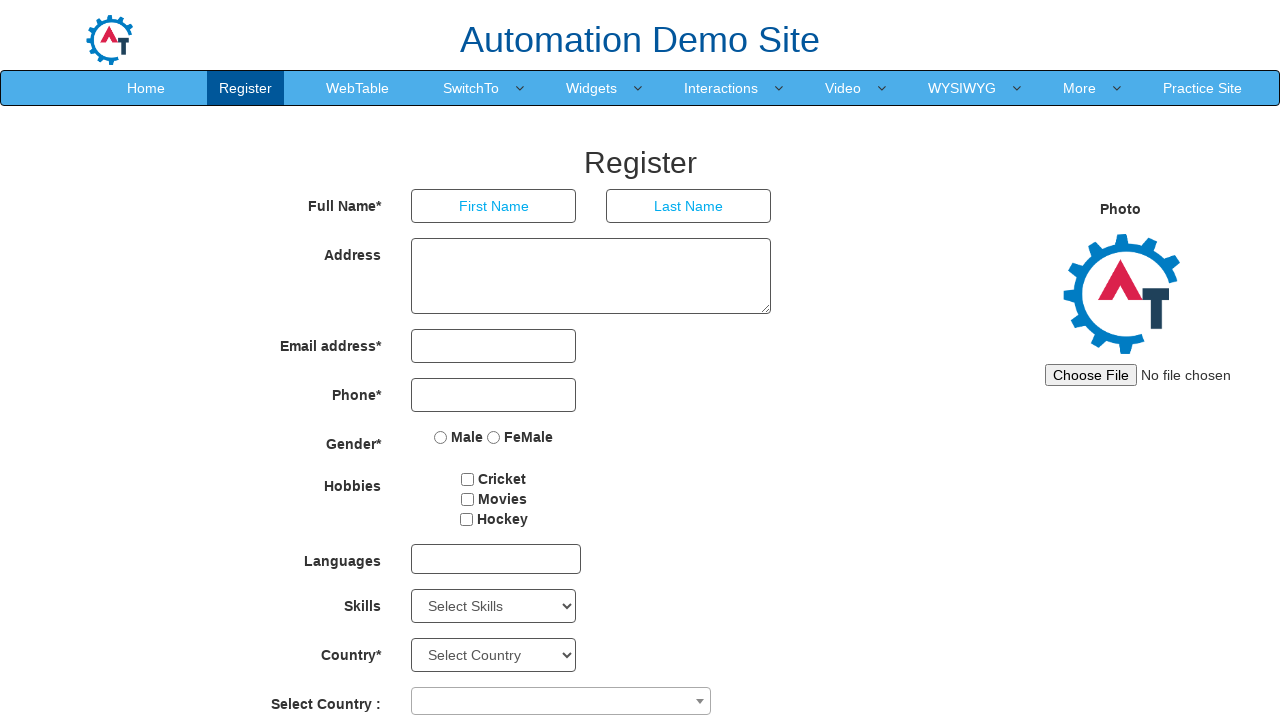

Filled firstname field with 'Selenium1' on input[ng-model='FirstName']
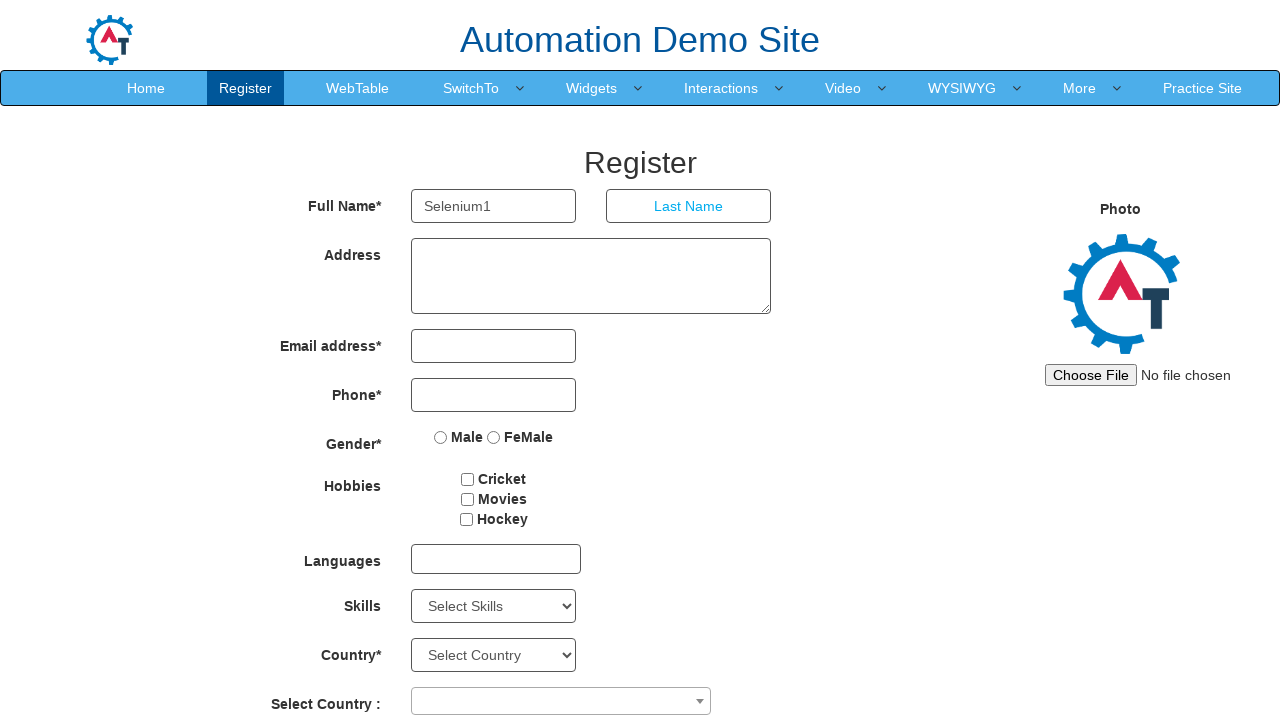

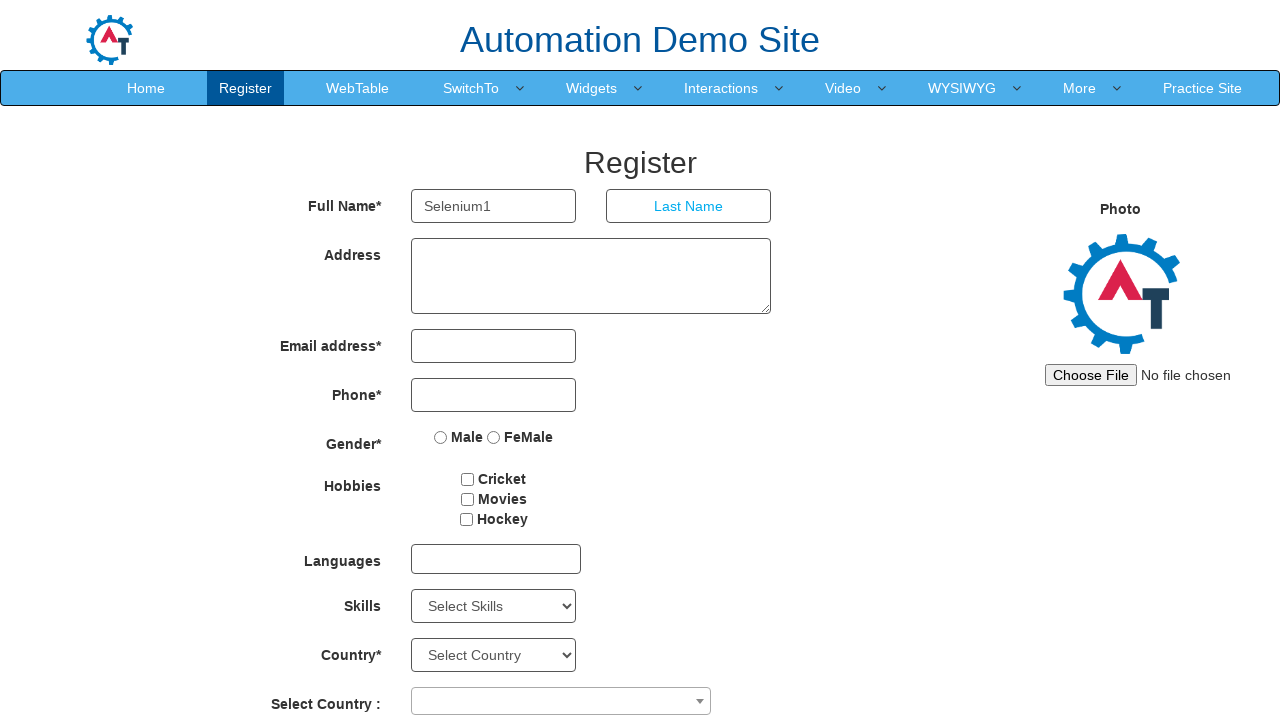